Fills out a practice automation form with personal details including first name, last name, email, gender, mobile number, date of birth, hobbies selection, and current address.

Starting URL: https://demoqa.com/automation-practice-form

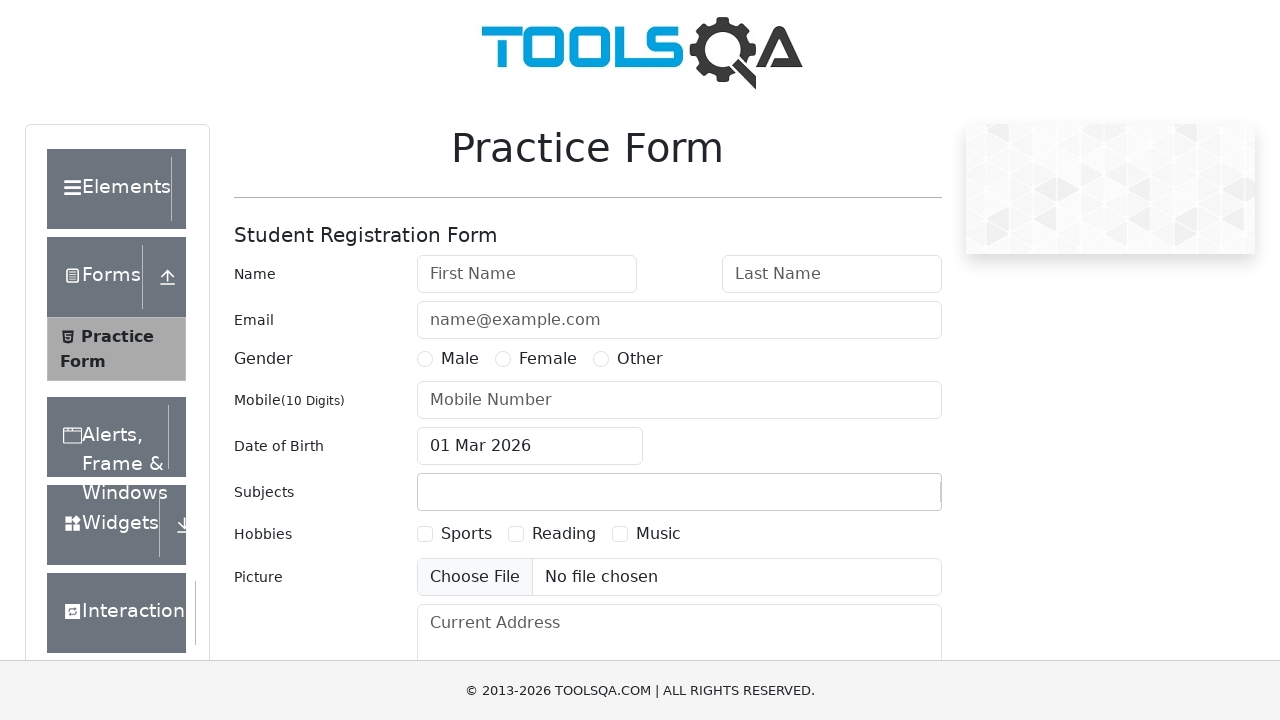

Filled first name field with 'Marcus' on input#firstName
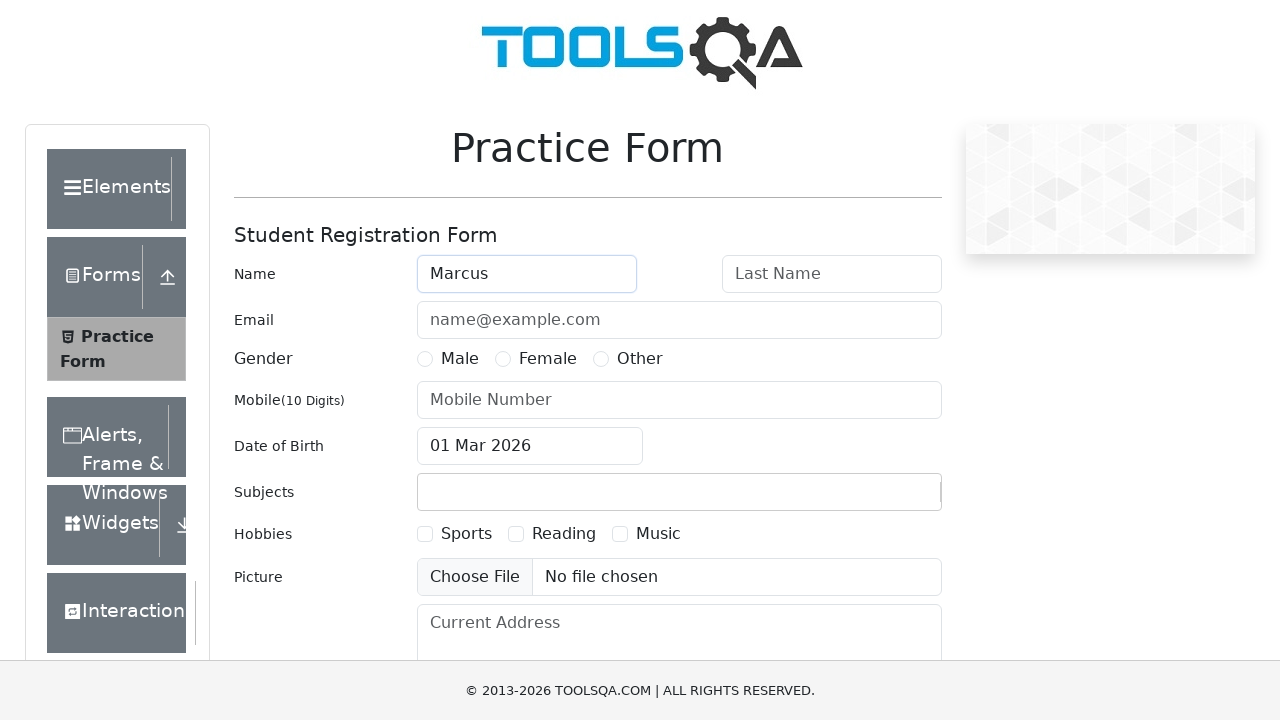

Filled last name field with 'Thompson' on input#lastName
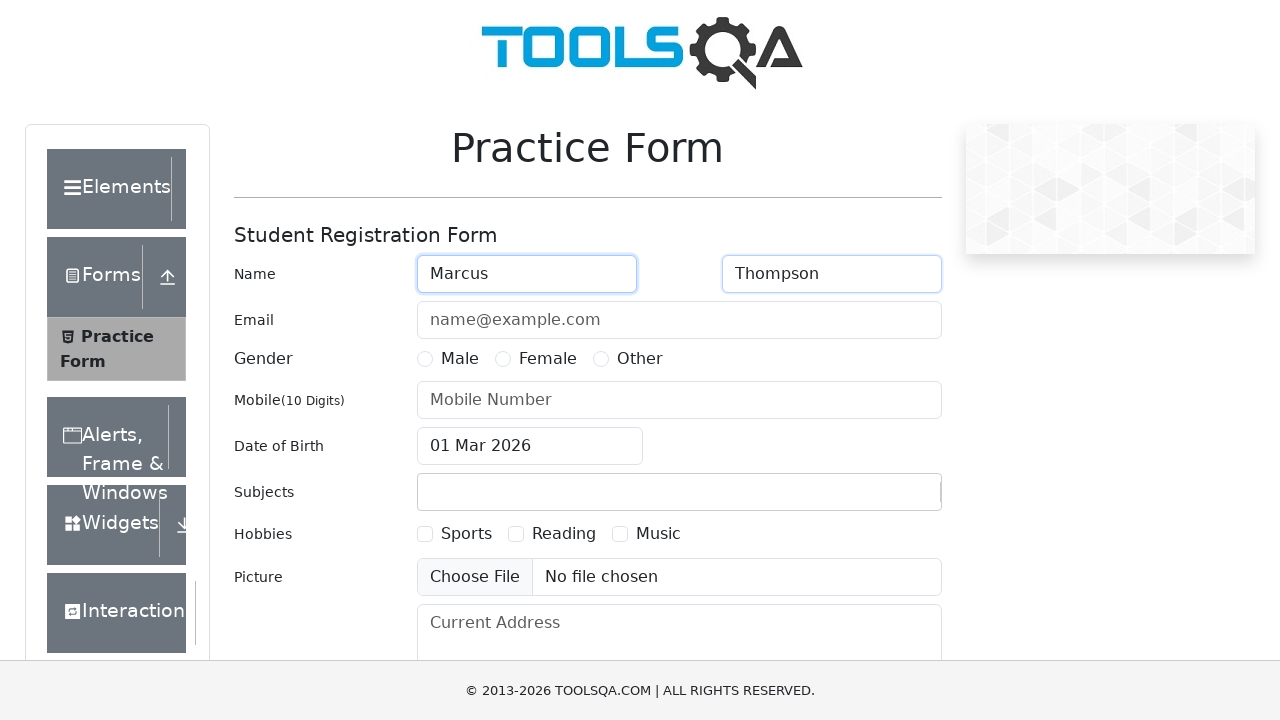

Filled email field with 'marcus.thompson@example.com' on input#userEmail
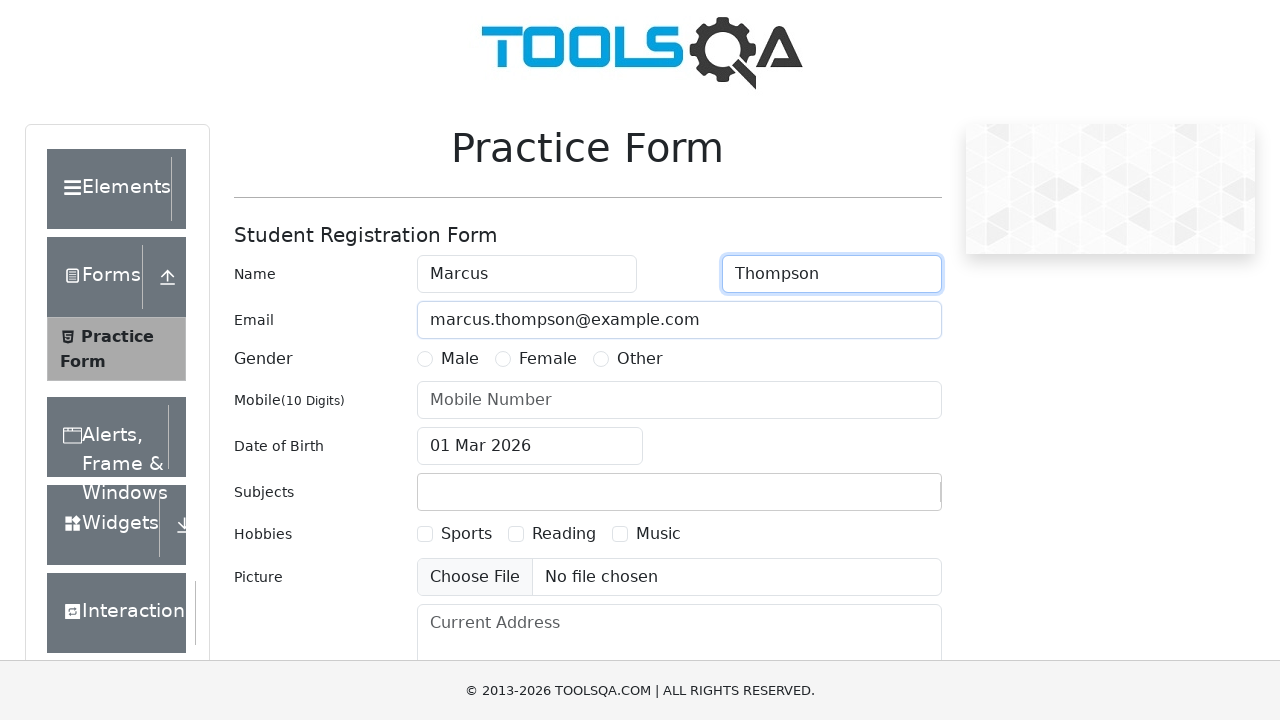

Selected Male gender option at (460, 359) on label[for='gender-radio-1']
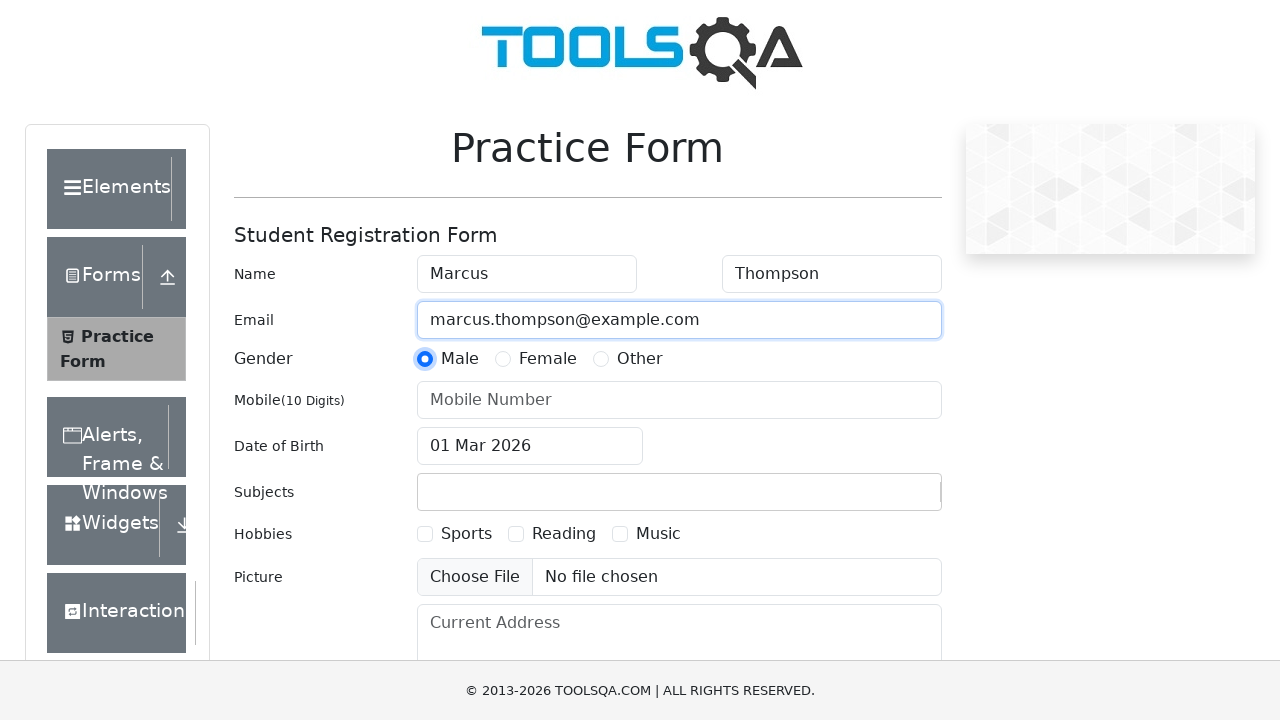

Filled mobile number field with '9876543210' on input#userNumber
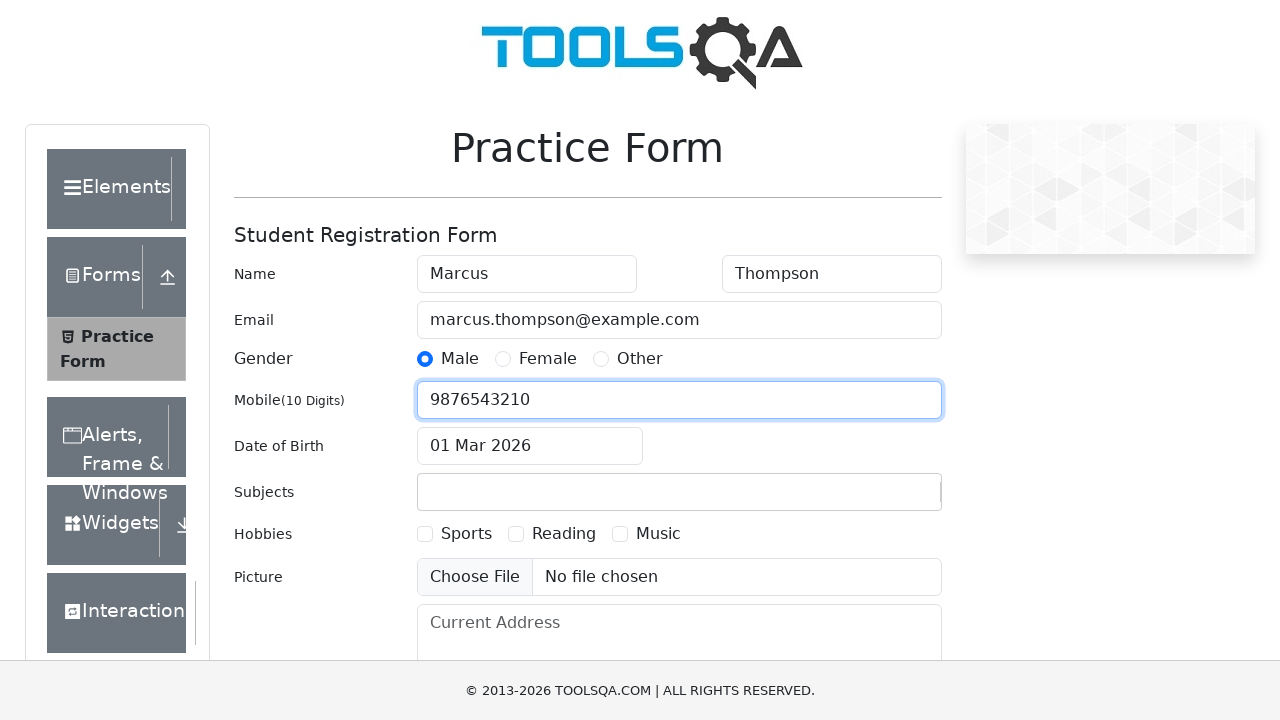

Clicked on date of birth input to open date picker at (530, 446) on input#dateOfBirthInput
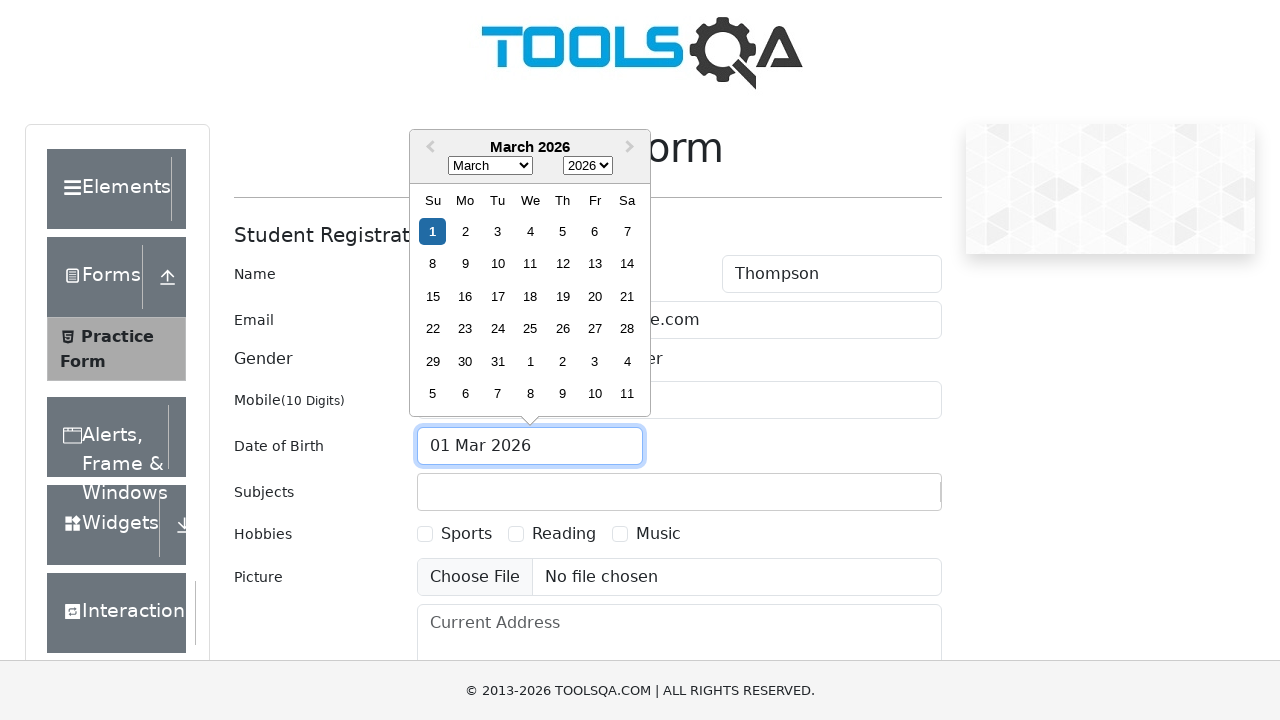

Selected day 15 from the date picker at (433, 296) on .react-datepicker__day--015:not(.react-datepicker__day--outside-month)
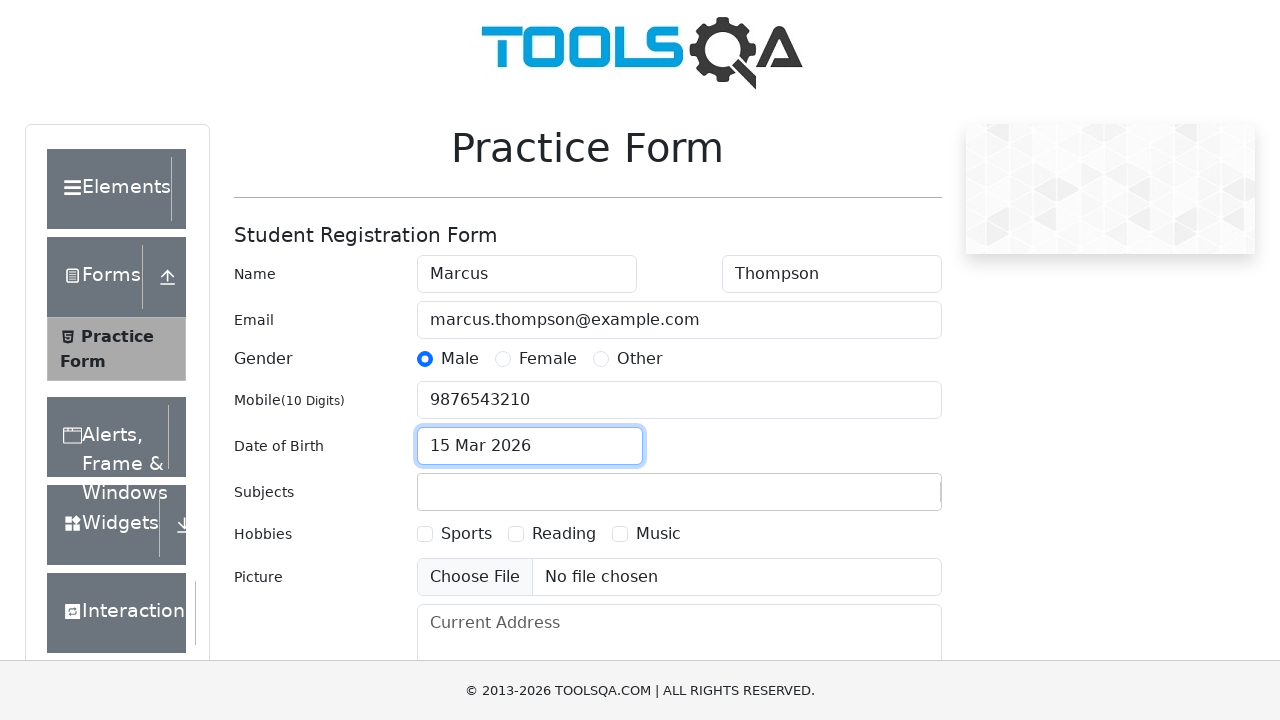

Selected Sports hobby at (466, 534) on label[for='hobbies-checkbox-1']
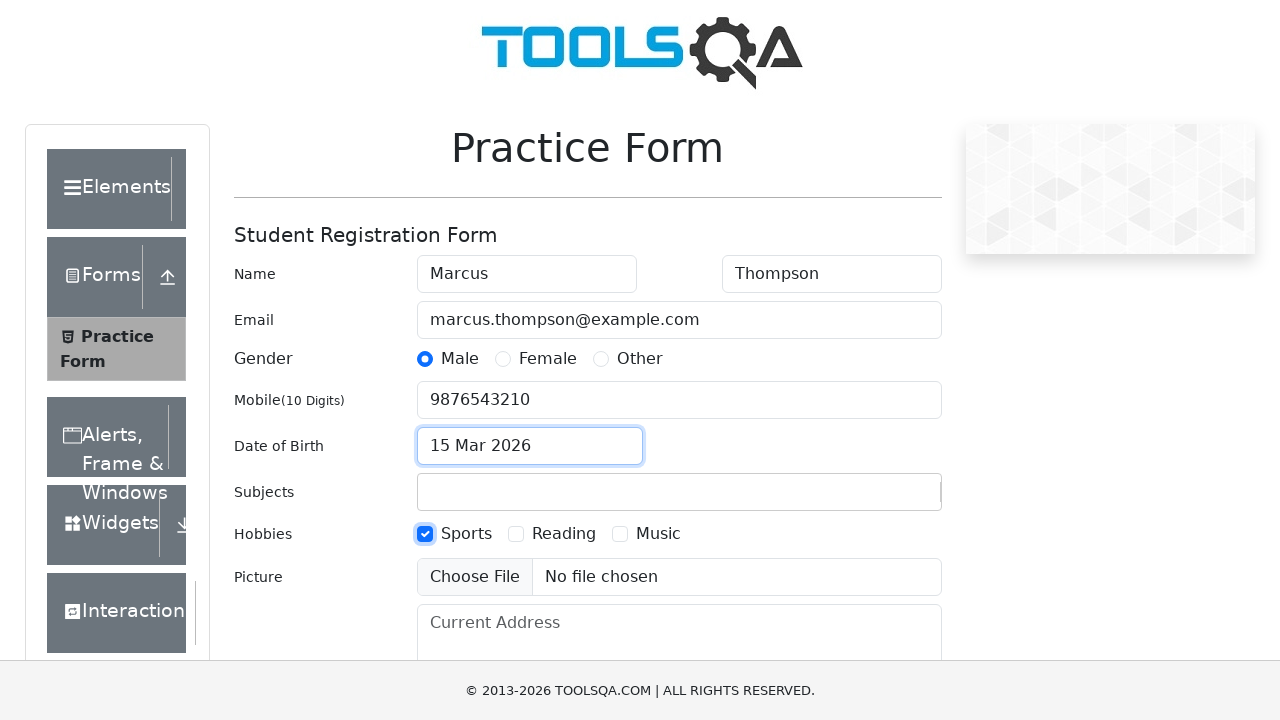

Selected Reading hobby at (564, 534) on label[for='hobbies-checkbox-2']
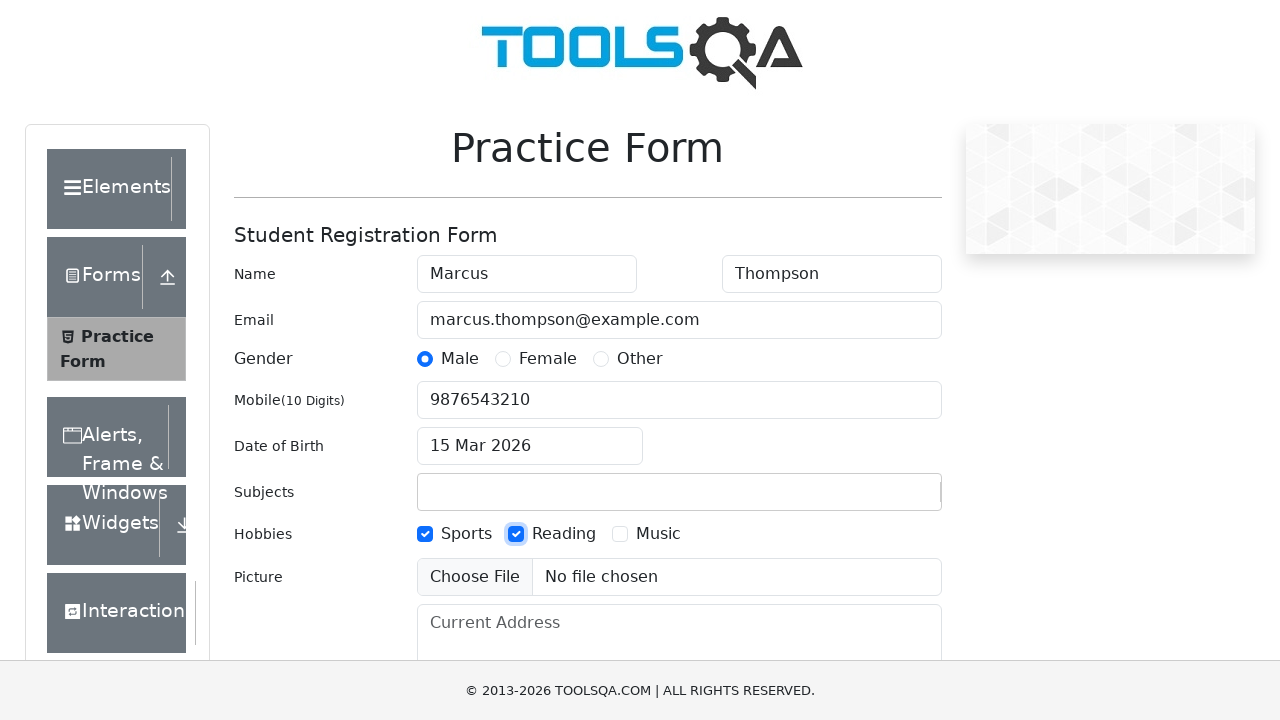

Selected Music hobby at (658, 534) on label[for='hobbies-checkbox-3']
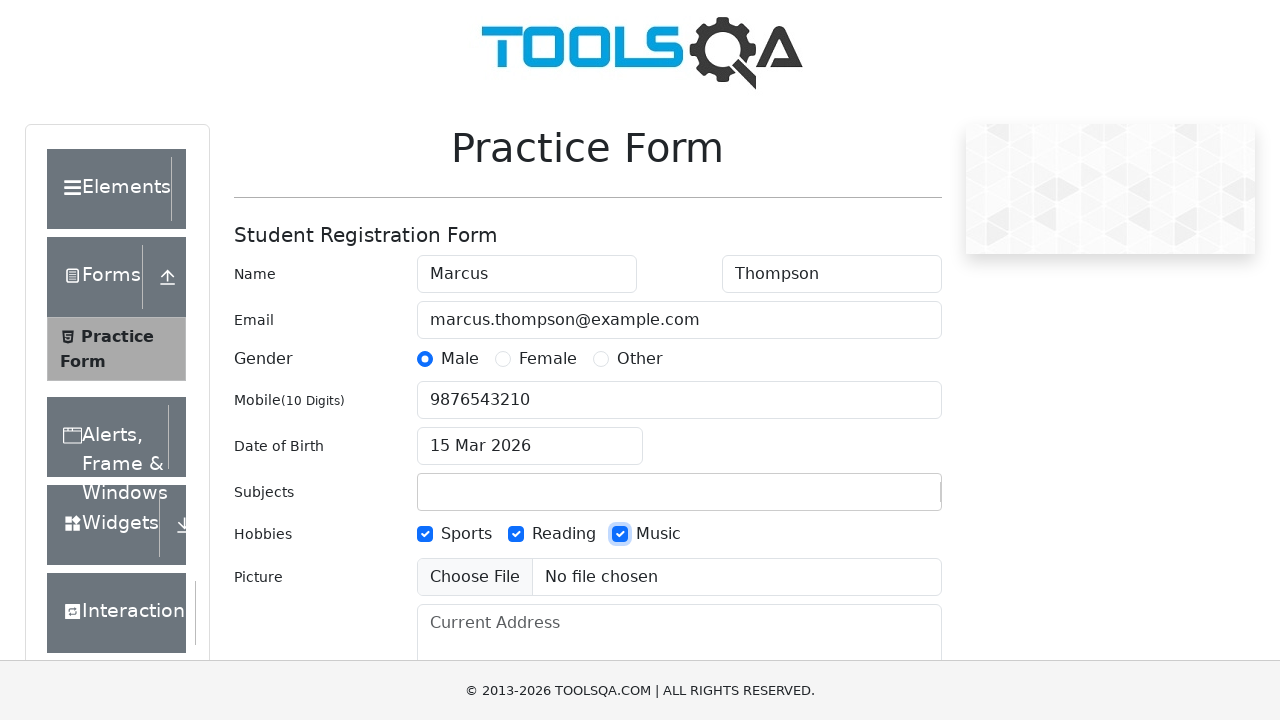

Filled current address field with '123 Main Street, New York, NY 10001' on textarea#currentAddress
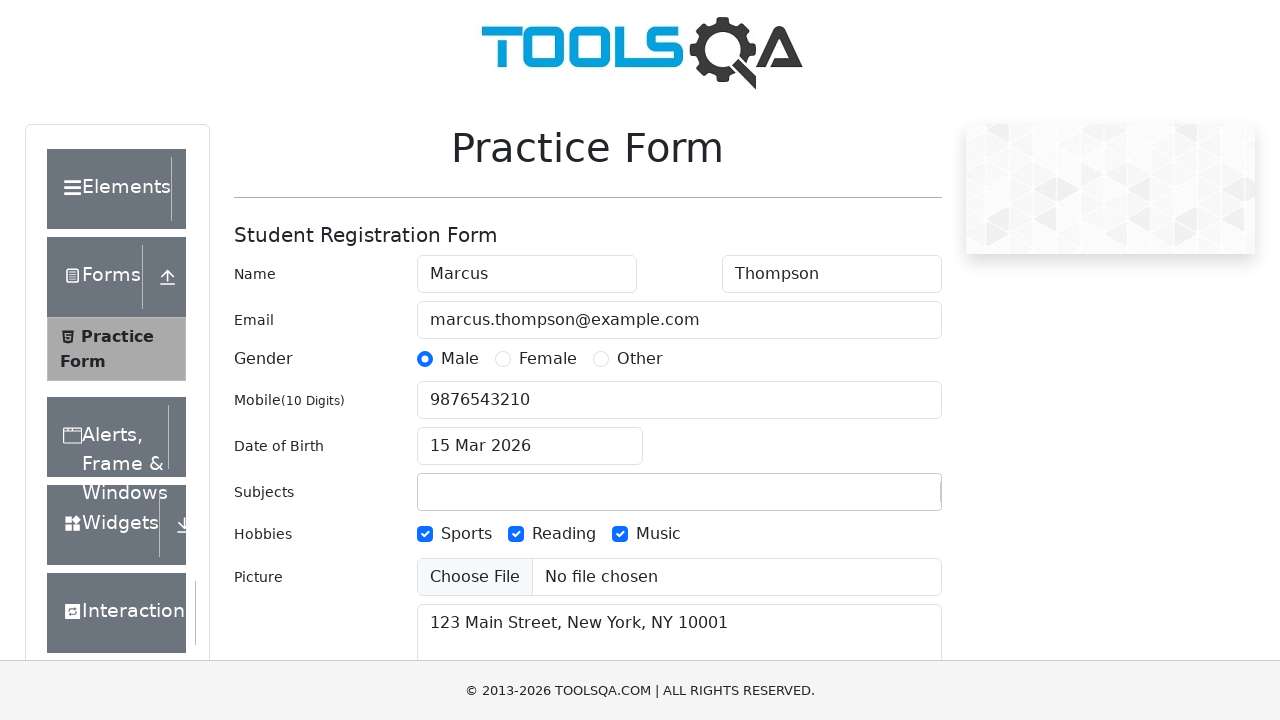

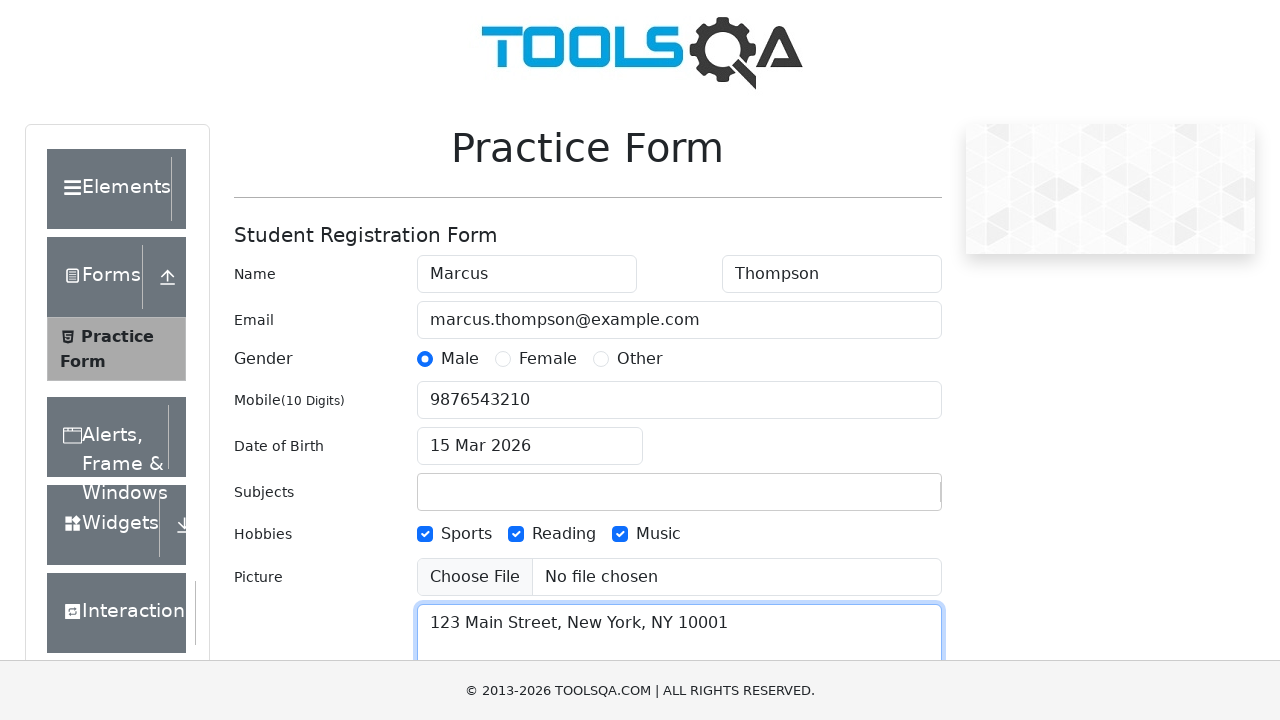